Tests the job search functionality on Japan's HelloWork employment portal by selecting a nationwide search option, clicking the search button, and navigating to the next page of results.

Starting URL: https://jinzai.hellowork.mhlw.go.jp/JinzaiWeb/GICB101010.do?action=initDisp&screenId=GICB101010

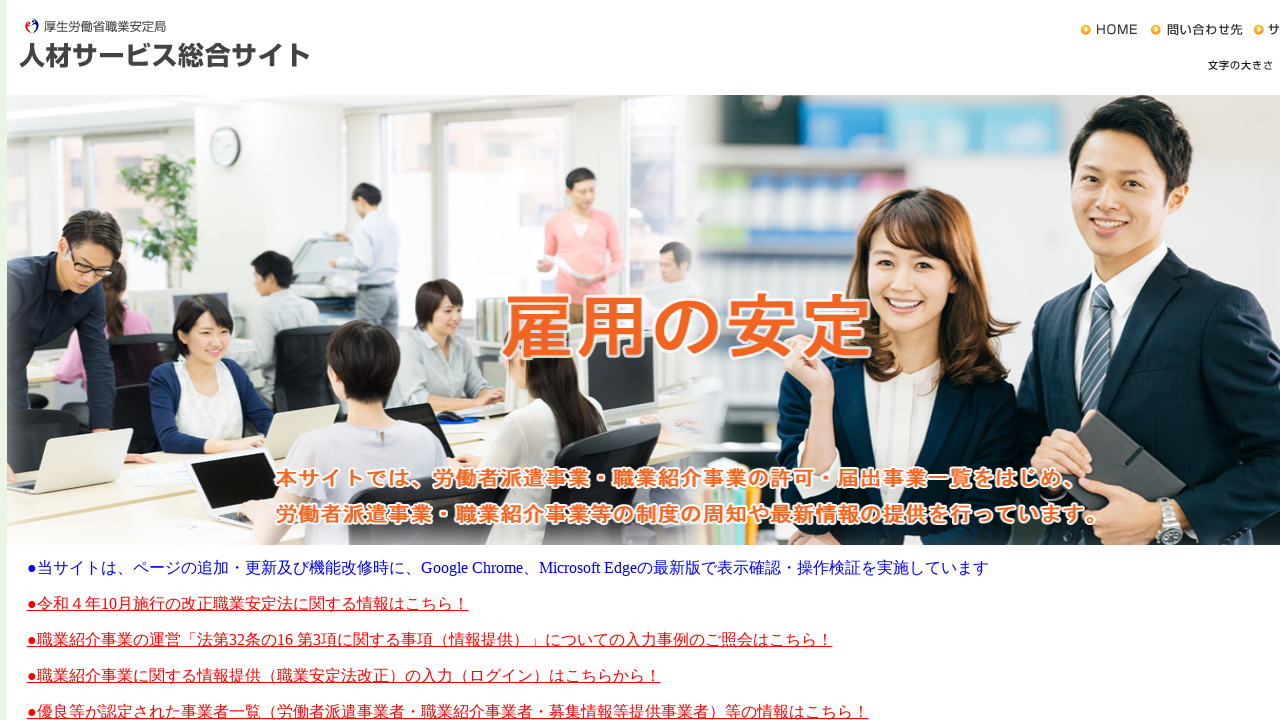

Executed JavaScript to trigger initial transition action
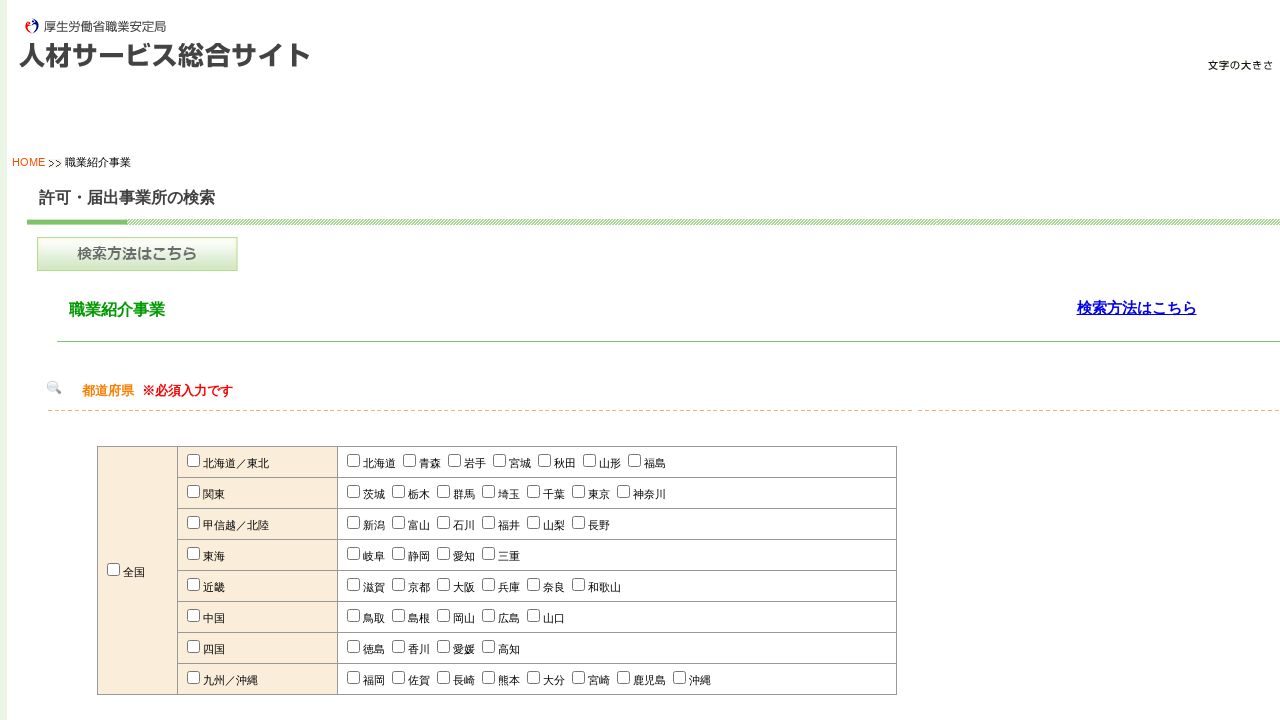

Nationwide search checkbox became visible
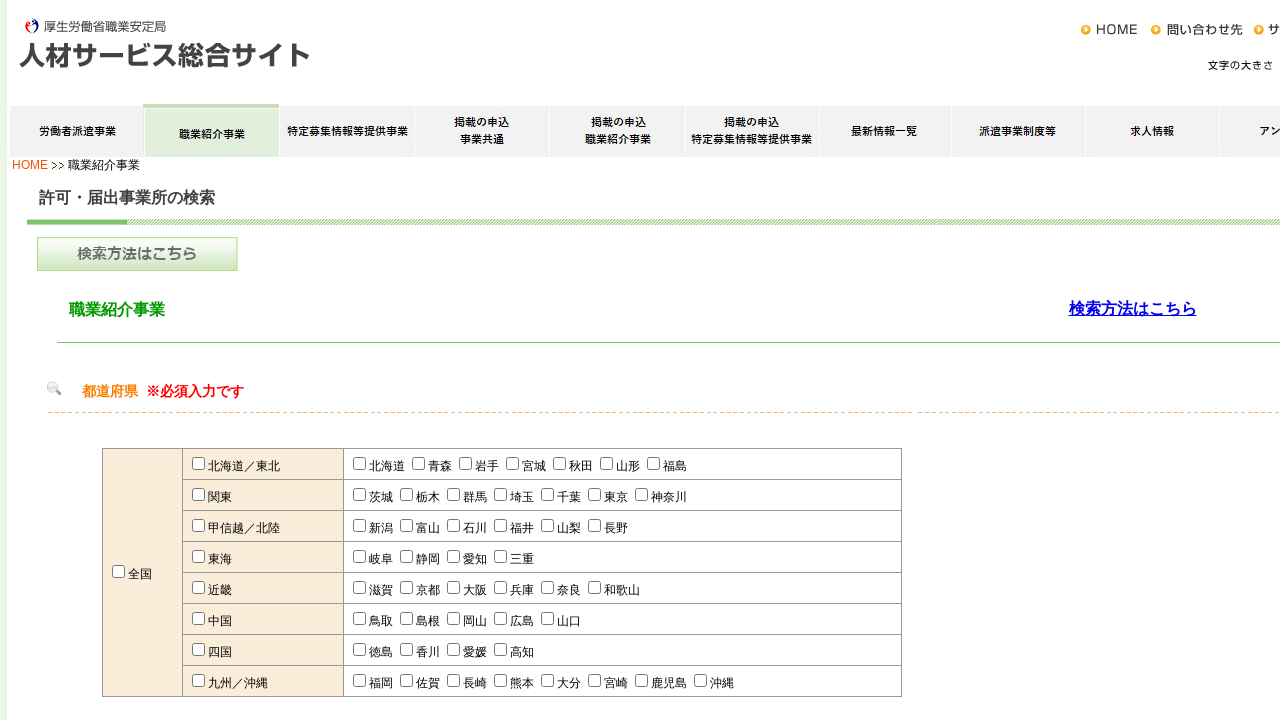

Clicked nationwide search checkbox at (118, 572) on #ID_cbZenkoku1
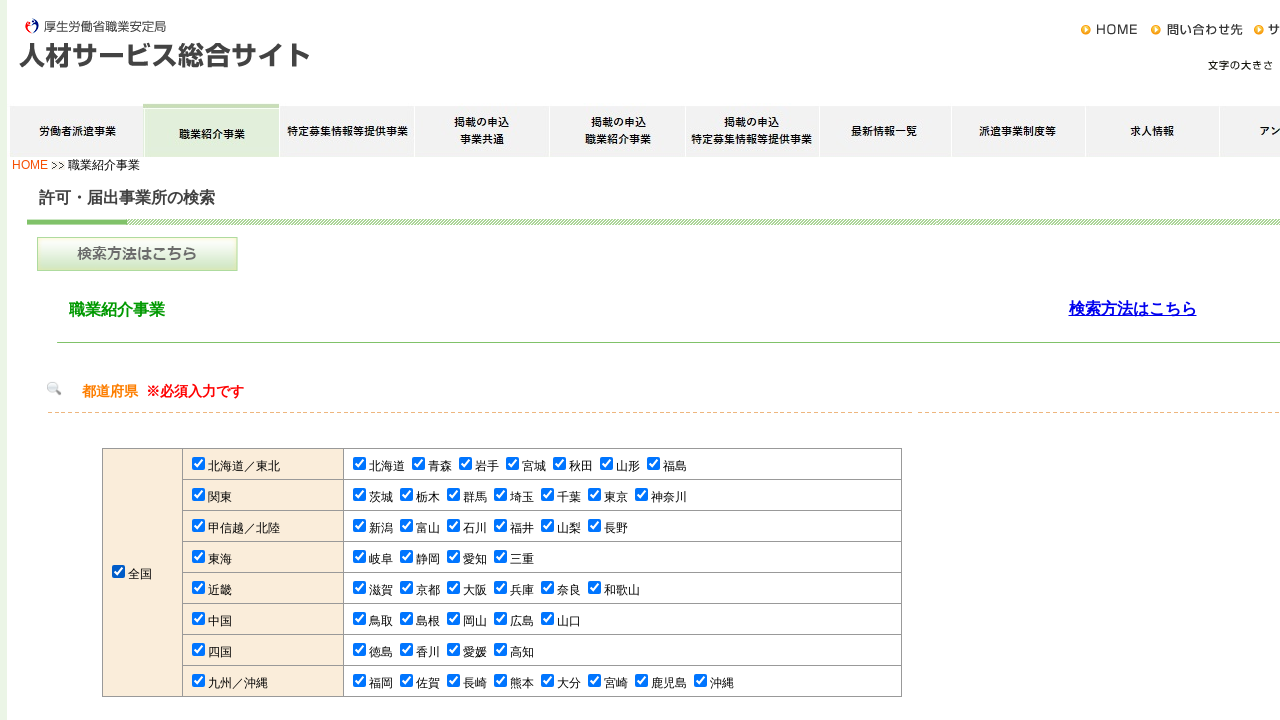

Search button became visible
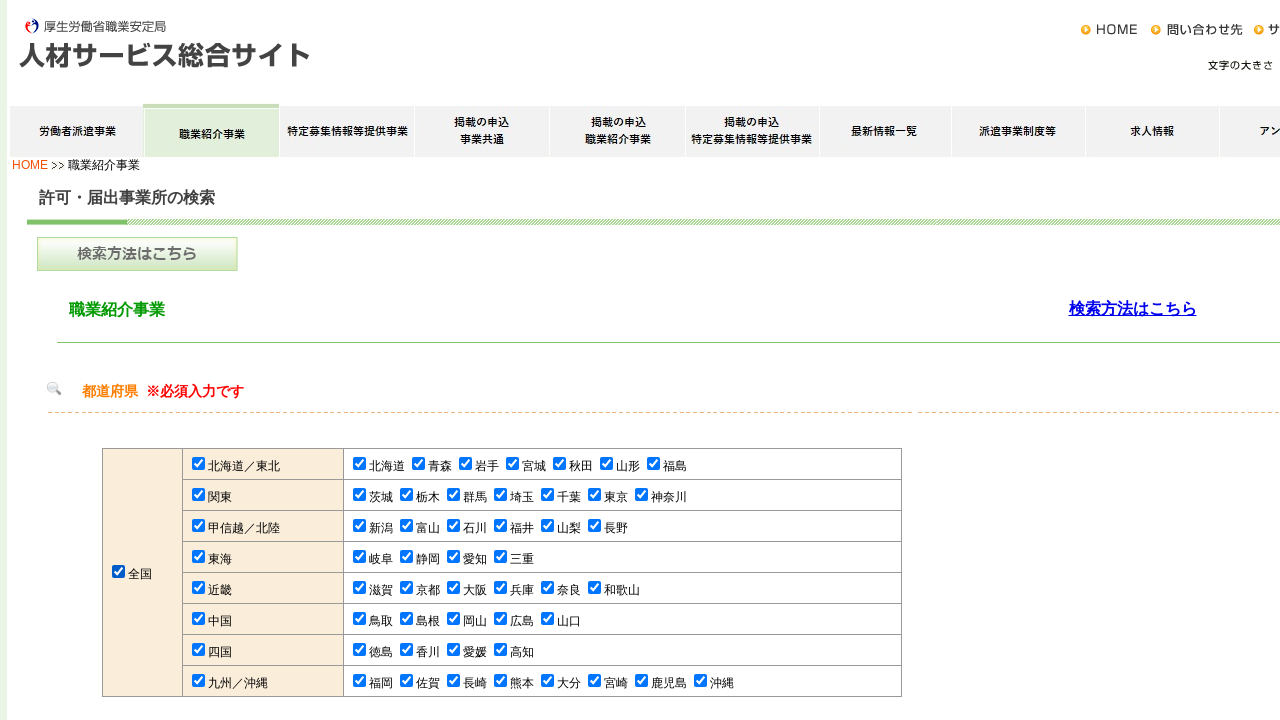

Clicked search button to initiate job search at (682, 406) on input#id_btnSearch[src='jsp/img/button/search_button.gif']
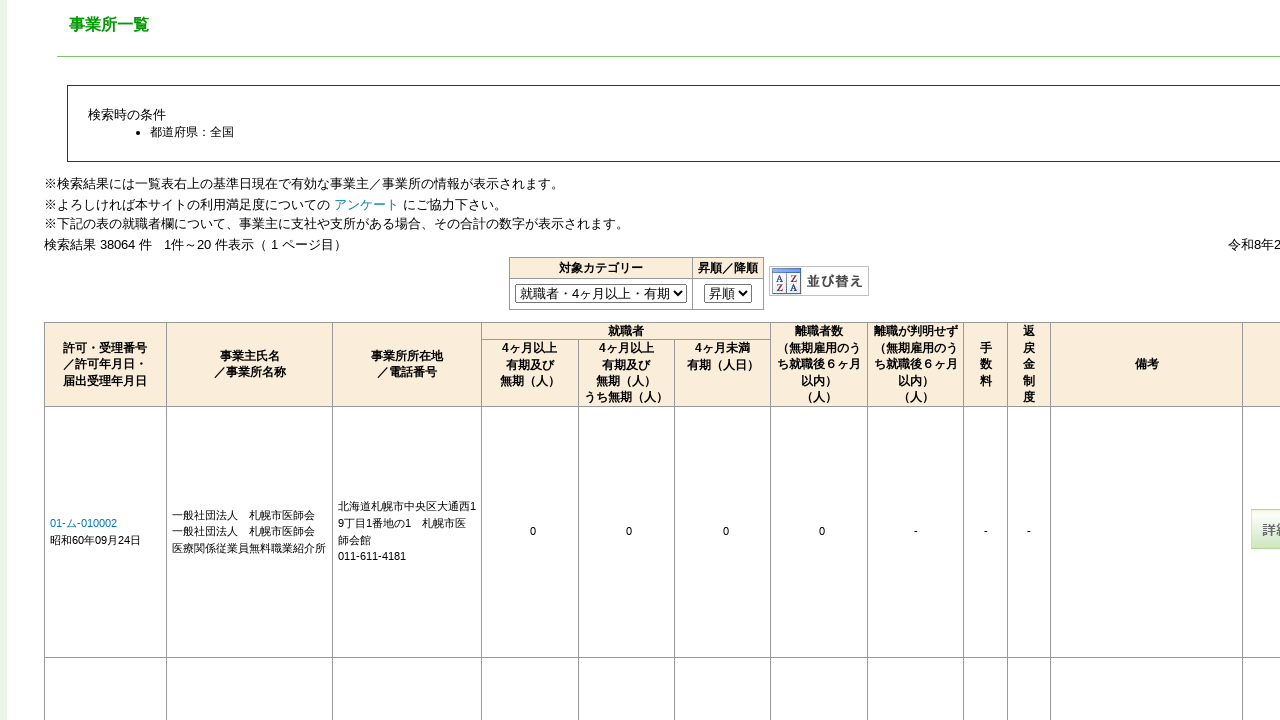

Search results page loaded with pagination controls
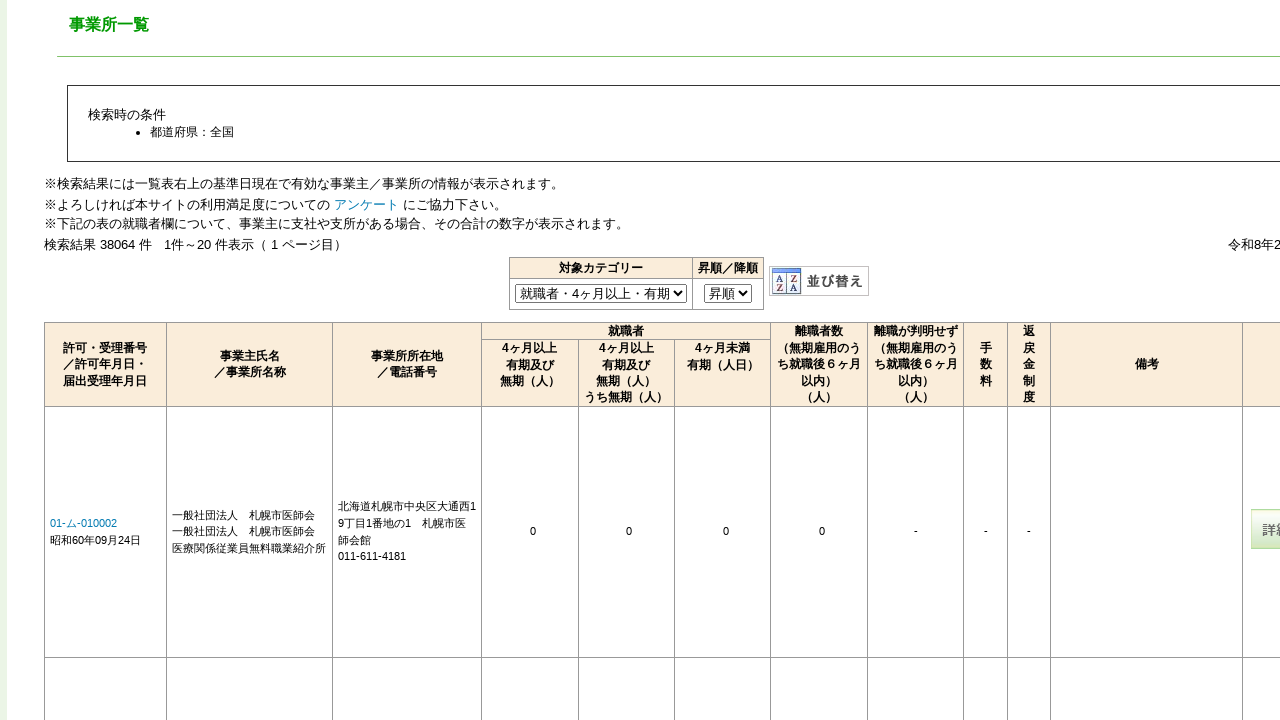

Executed JavaScript to navigate to page 2 of results
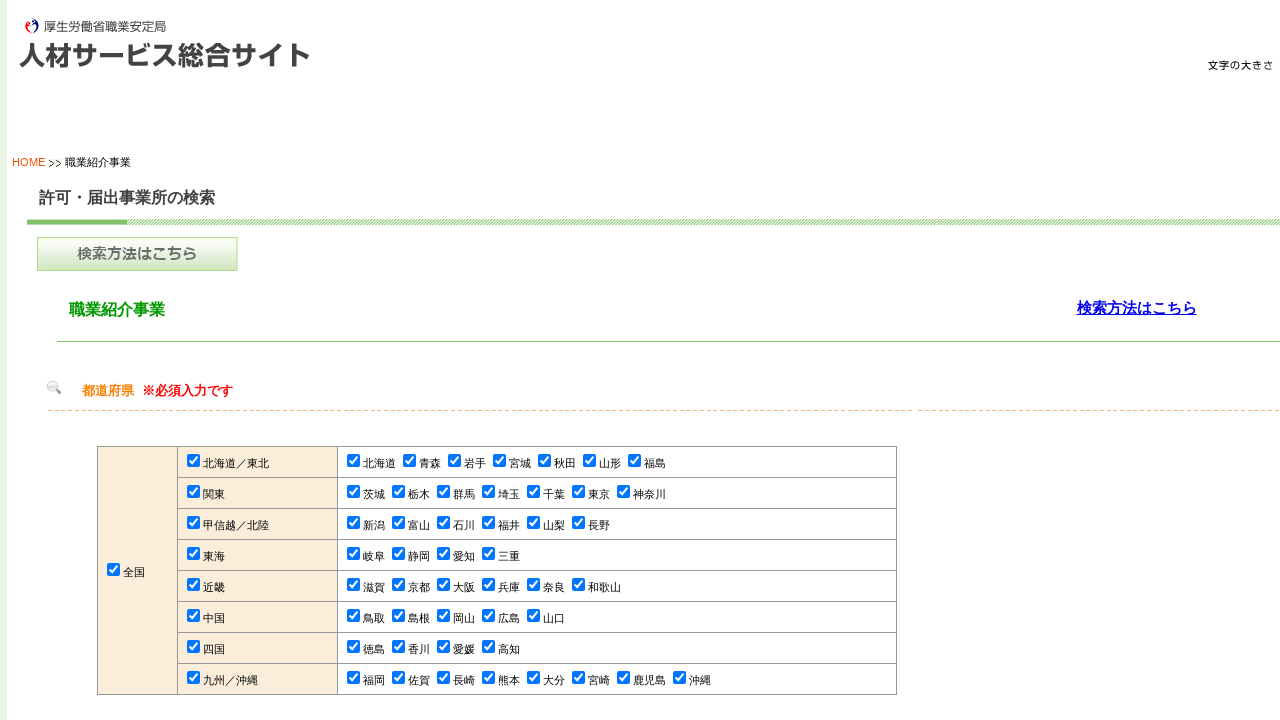

Next page of search results loaded successfully
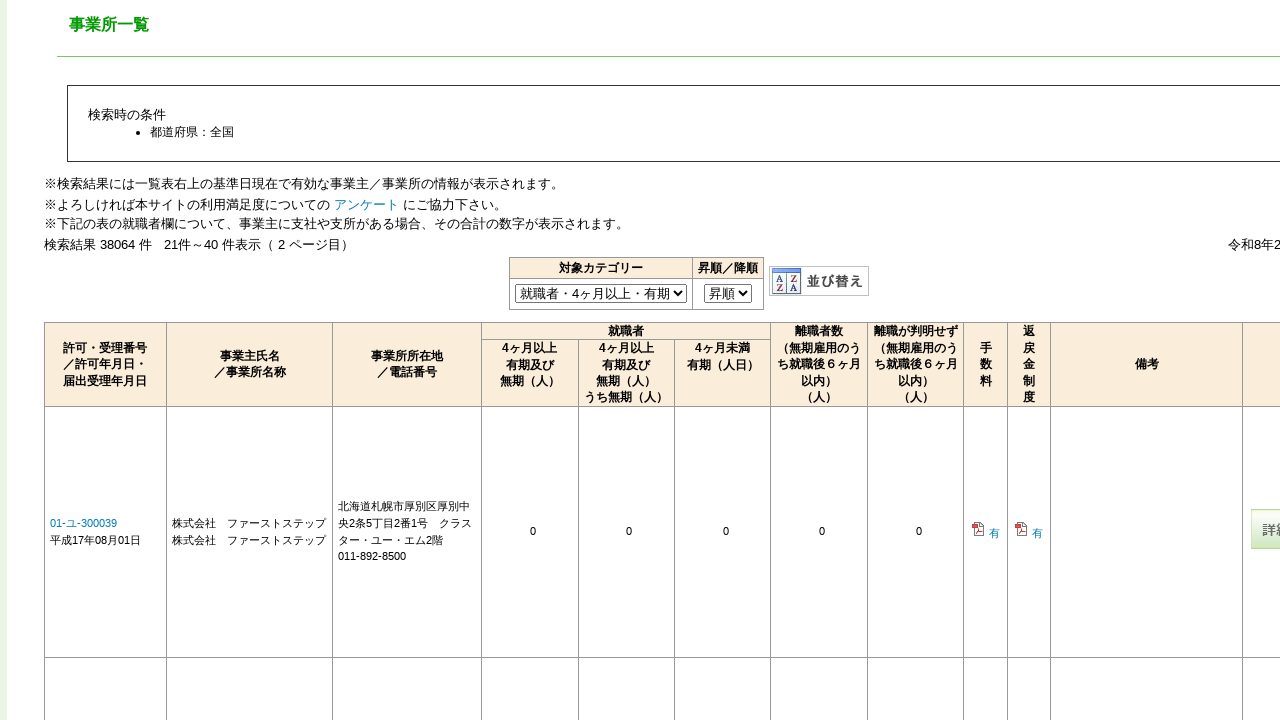

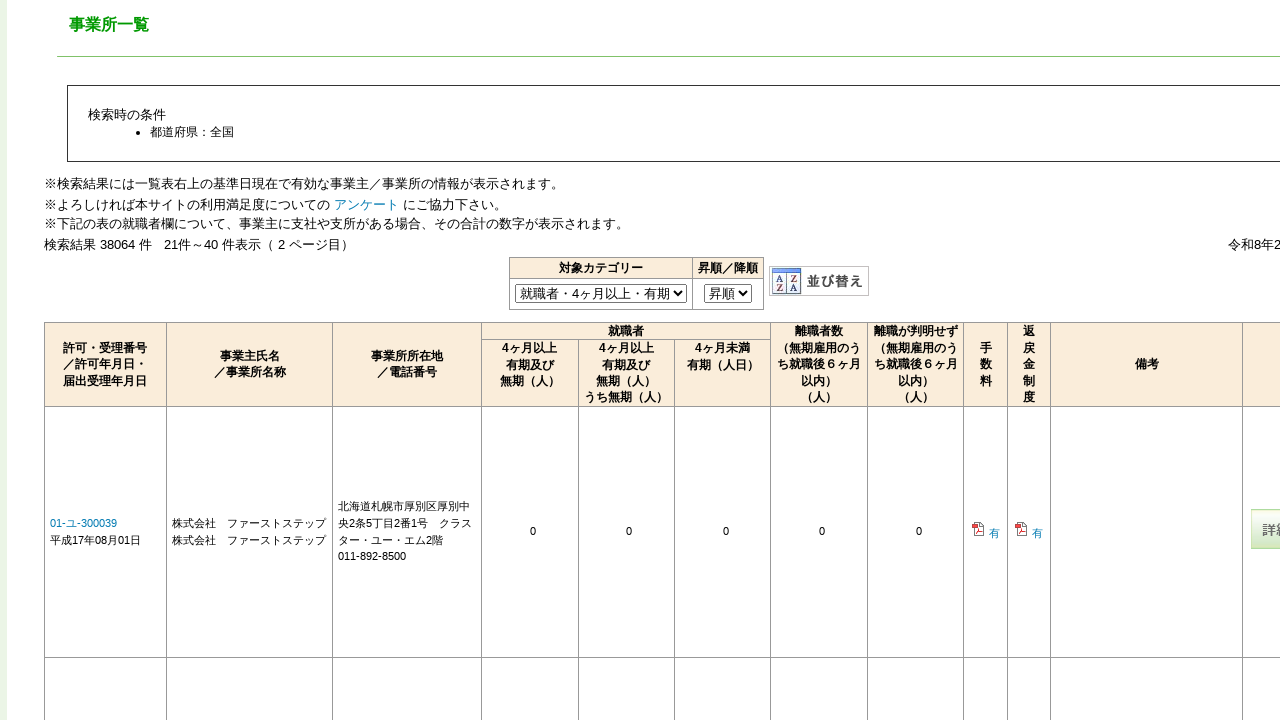